Tests form submission by filling username, password, comments fields, selecting checkboxes and radio buttons, then submitting the form

Starting URL: https://testpages.herokuapp.com/styled/basic-html-form-test.html

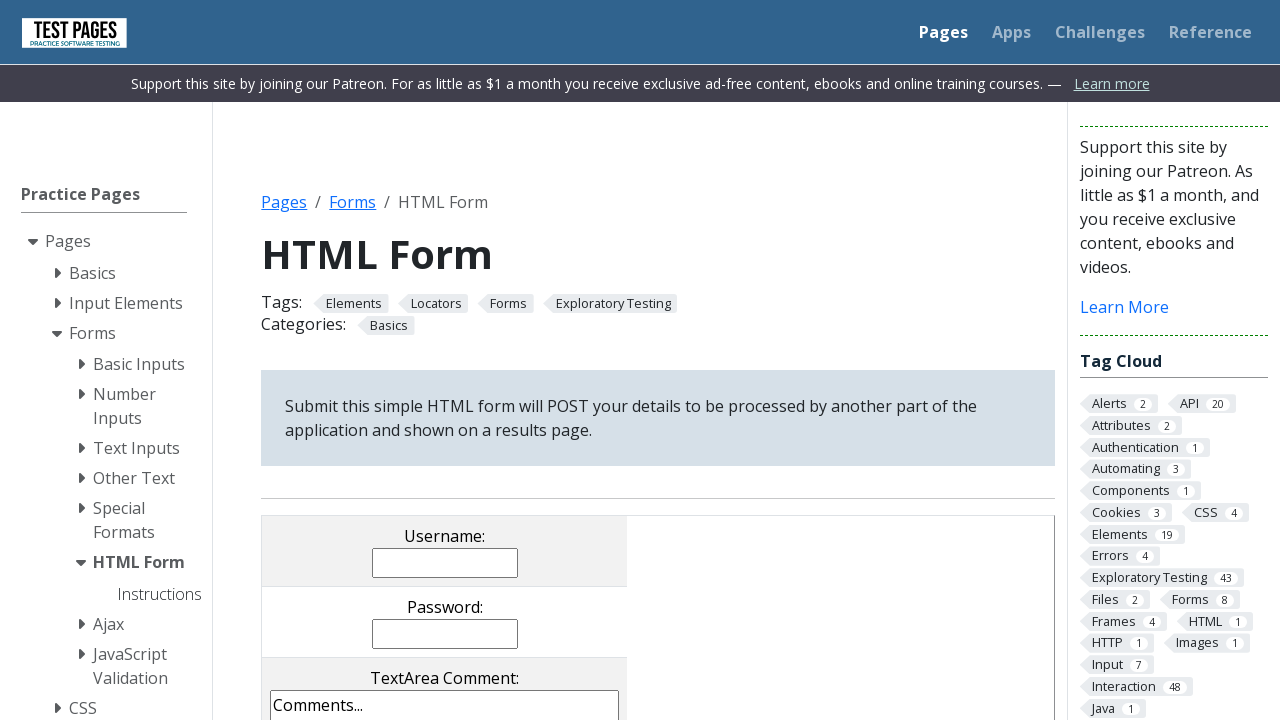

Filled username field with 'elizabeth' on input[name='username']
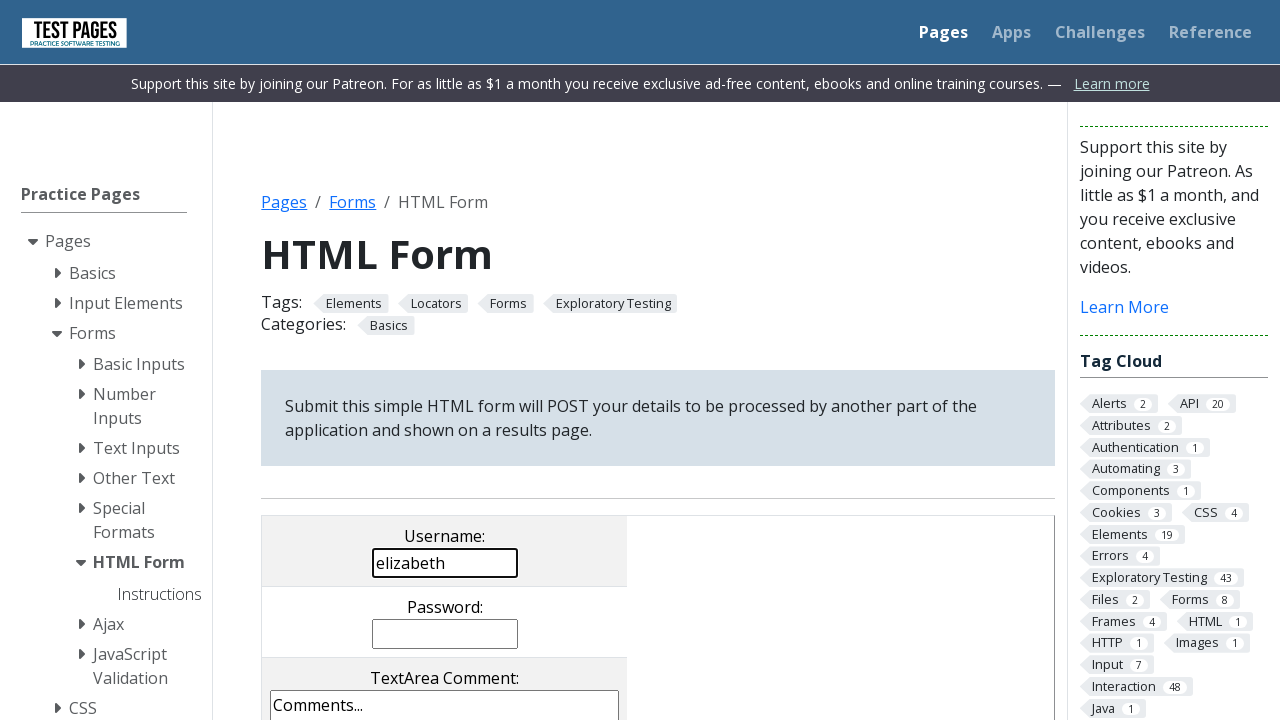

Filled password field with 'pass' on input[name='password']
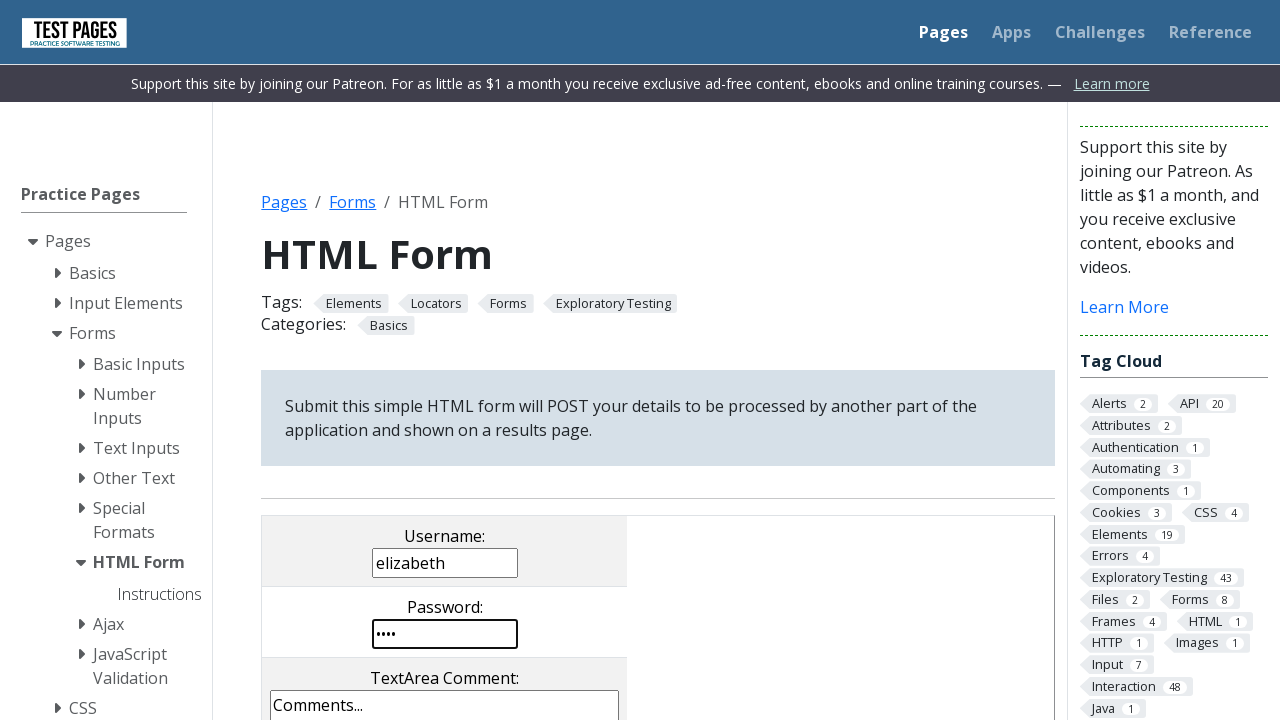

Filled comments field with 'Selenium input practice.' on textarea[name='comments']
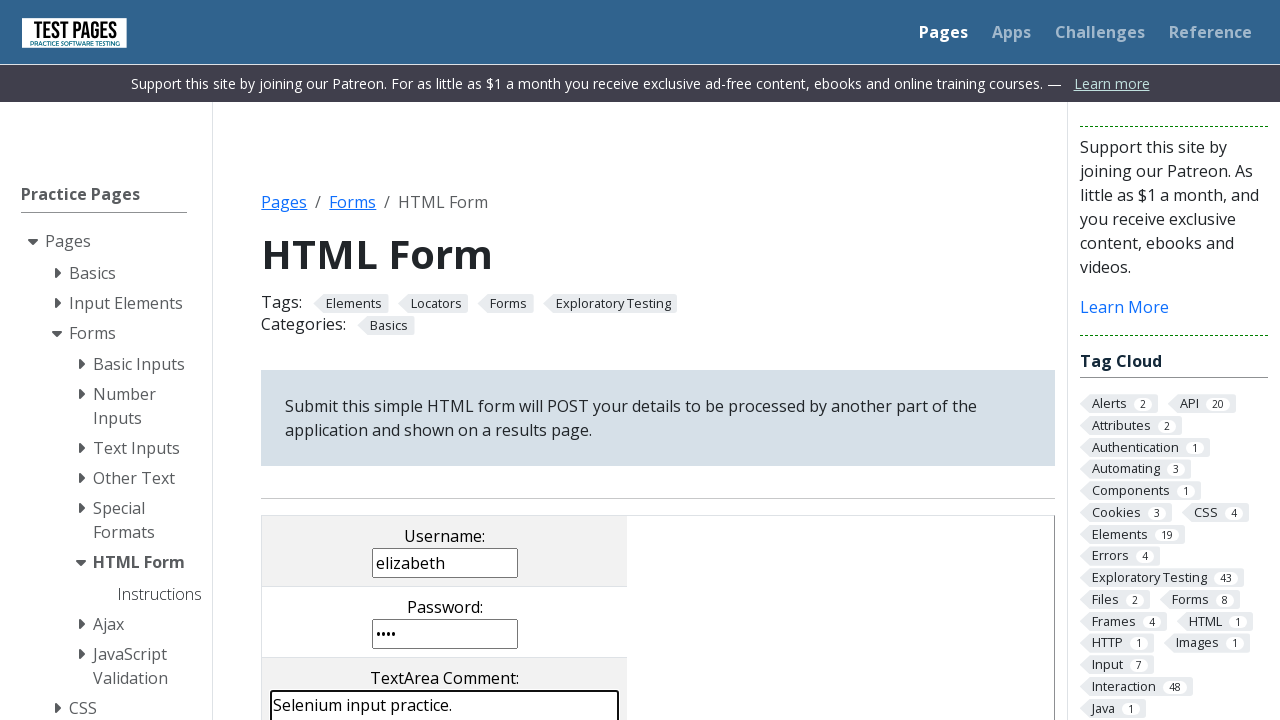

Selected checkbox with value 'cb2' at (402, 360) on input[value='cb2']
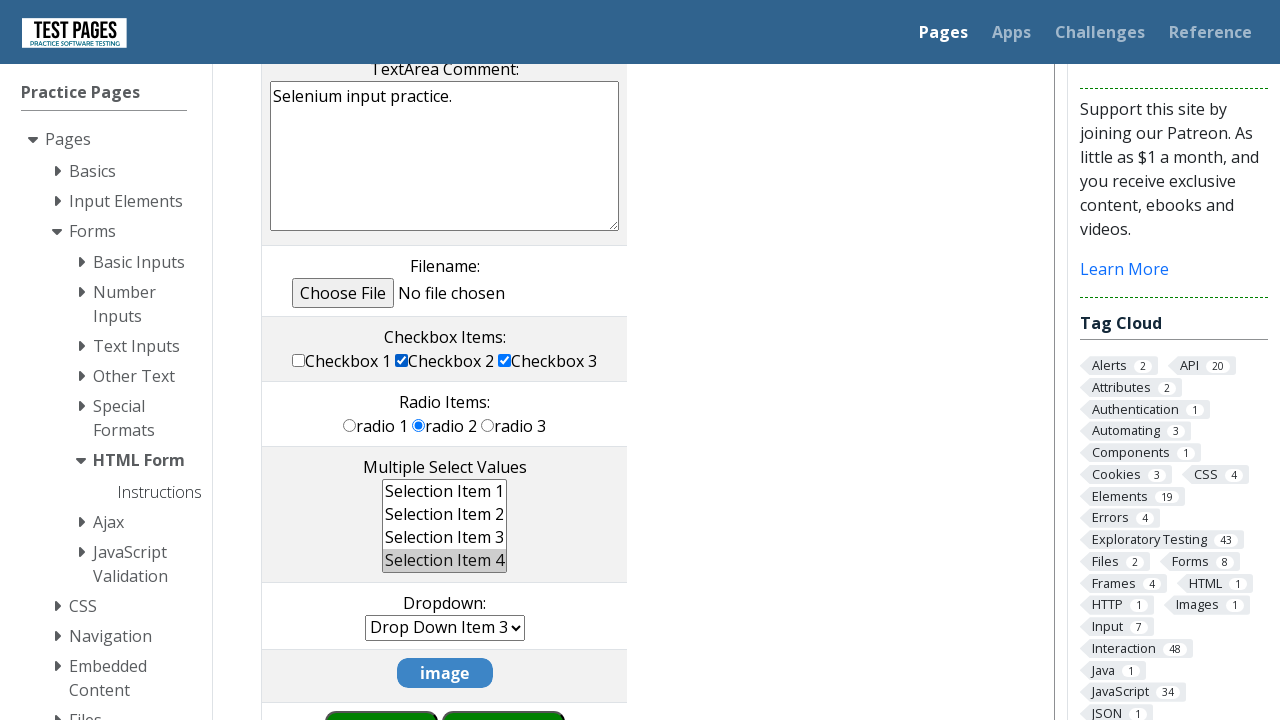

Selected radio button with value 'rd3' at (488, 425) on input[value='rd3']
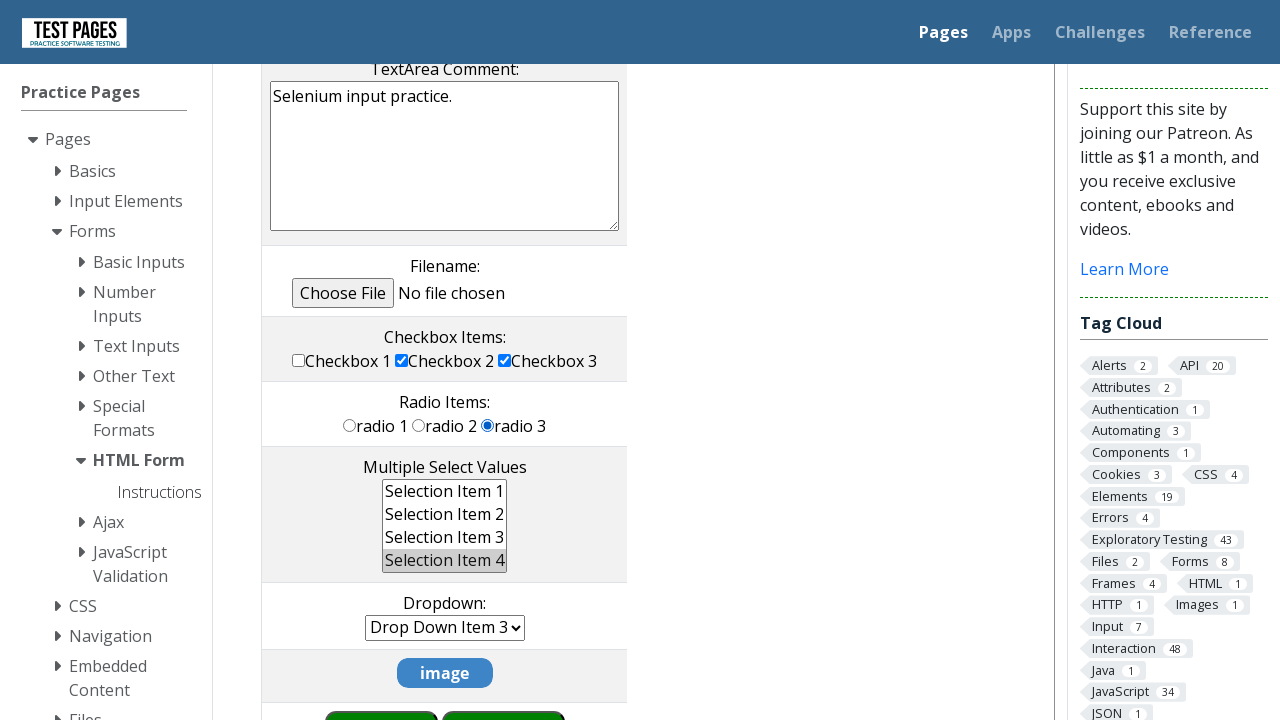

Clicked submit button to submit the form at (381, 690) on input[name='submitbutton']
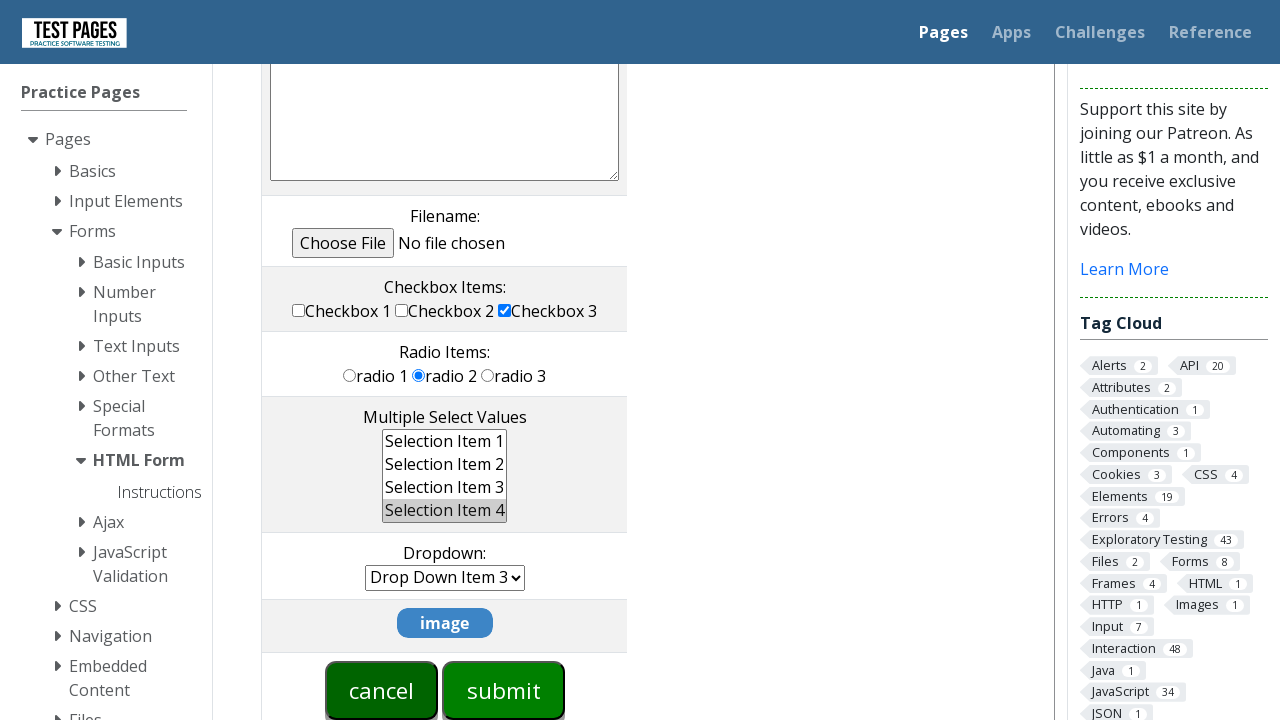

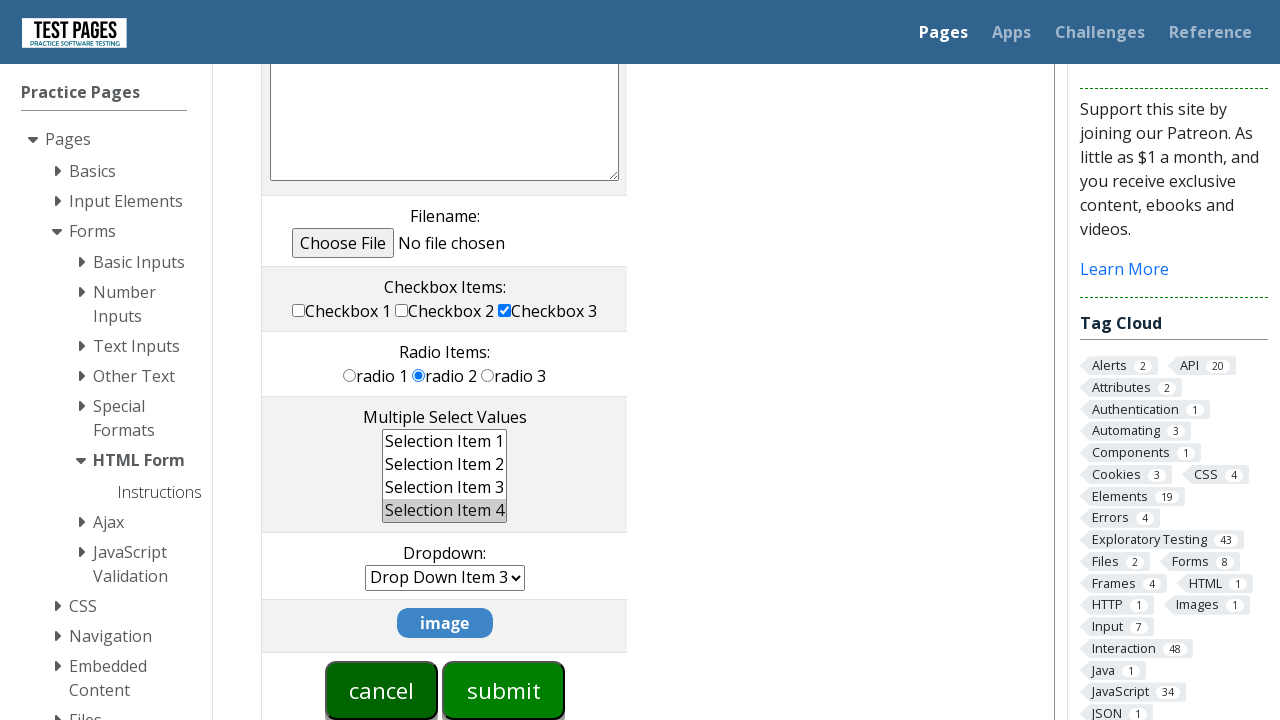